Tests handling of dynamic JavaScript alerts by clicking a button that triggers an alert and then accepting/dismissing the alert dialog

Starting URL: http://seleniumpractise.blogspot.com/2019/01/alert-demo.html

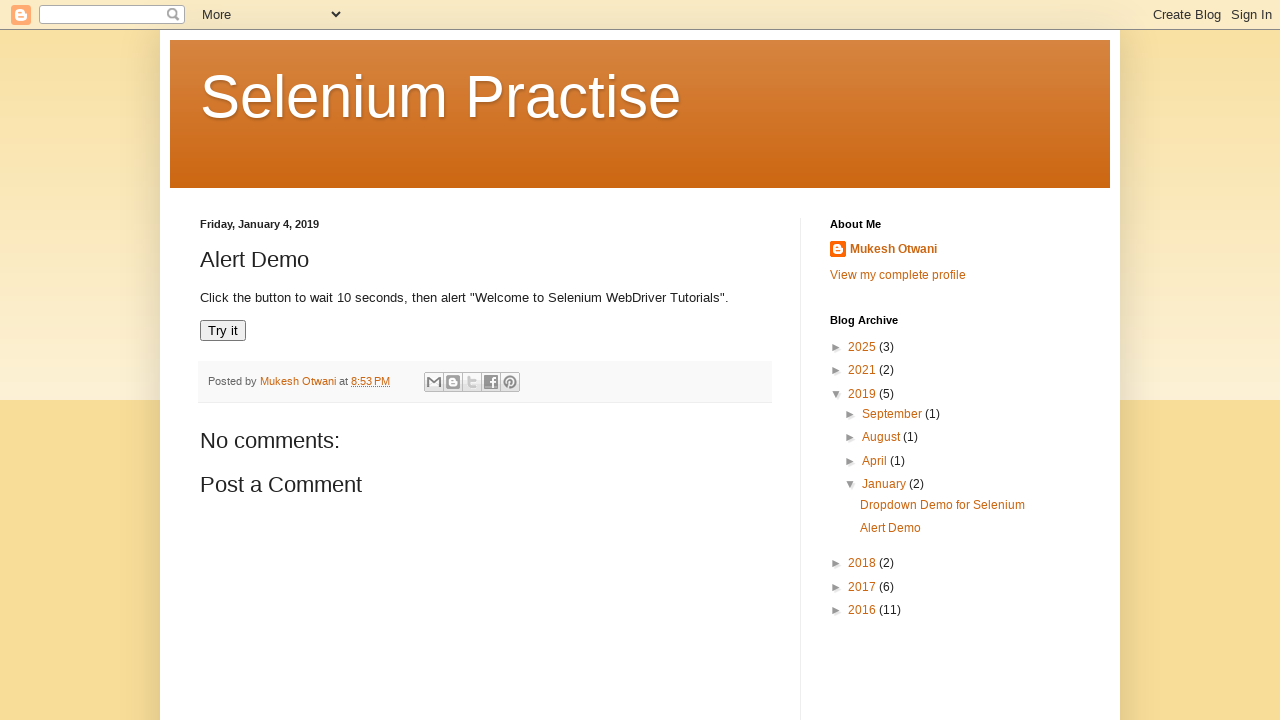

Navigated to alert demo page
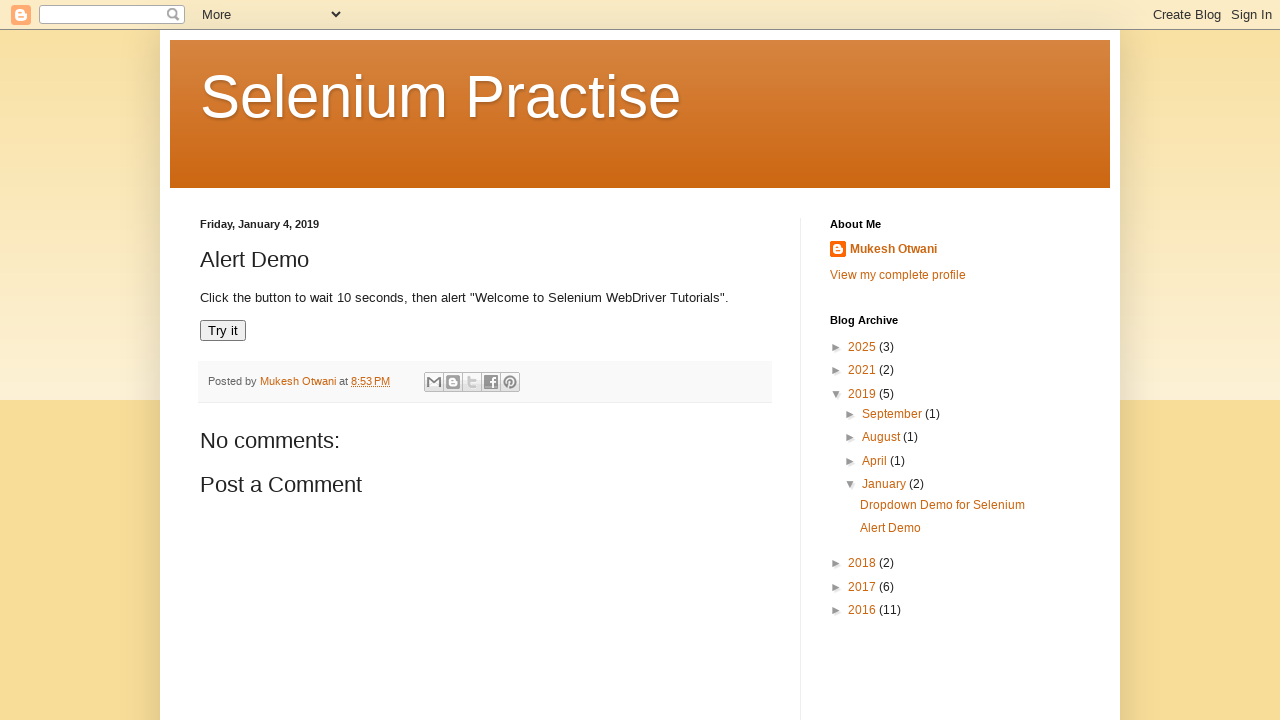

Clicked 'Try it' button to trigger JavaScript alert at (223, 331) on xpath=//button[text()='Try it']
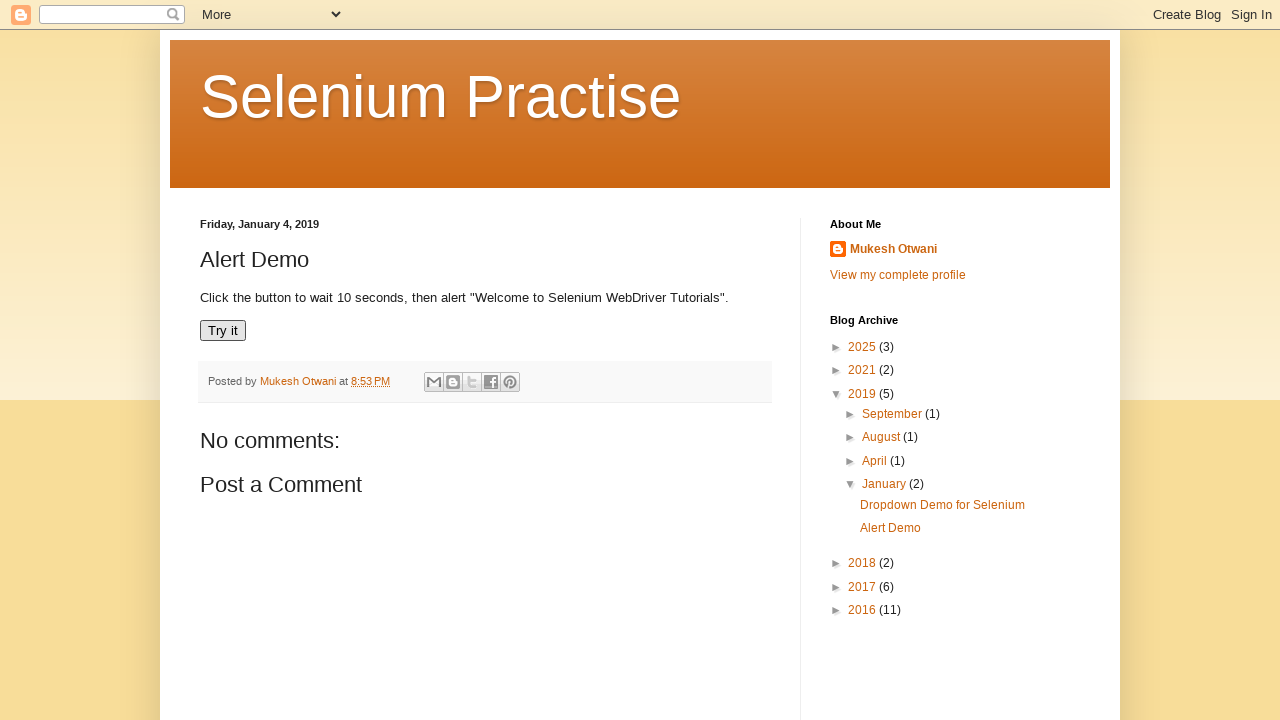

Set up alert handler to accept the dialog
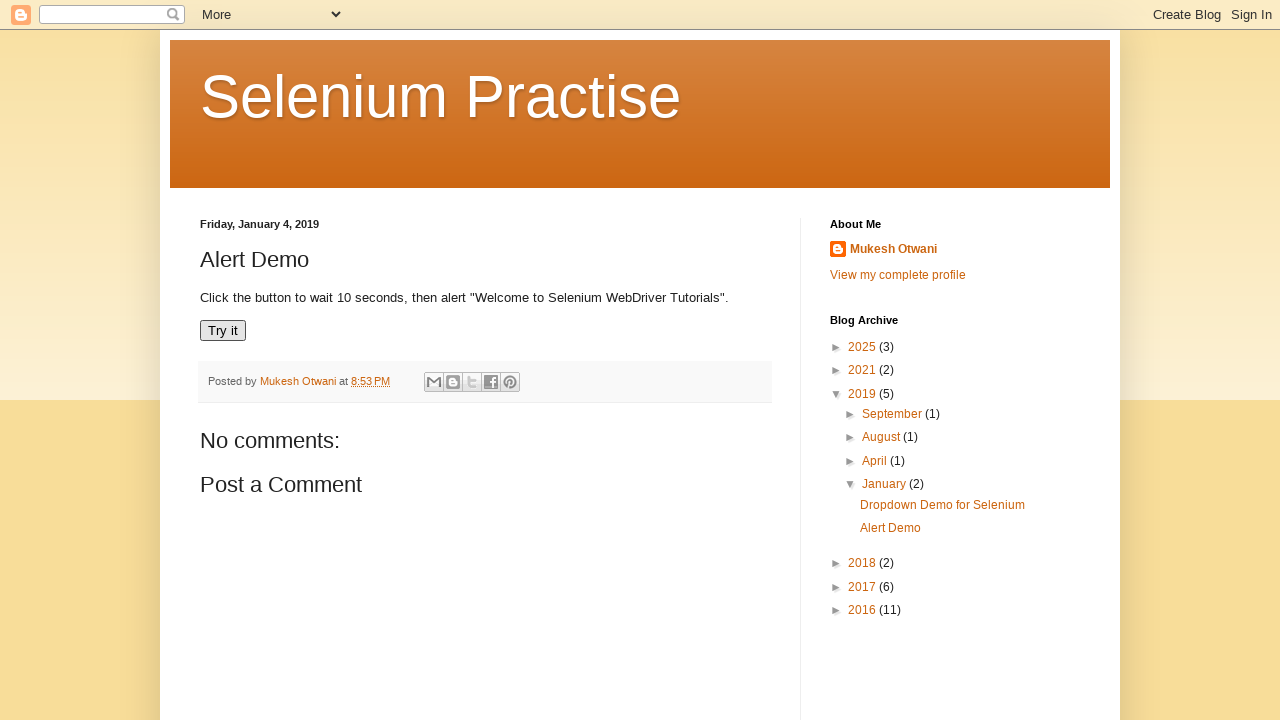

Waited for alert processing to complete
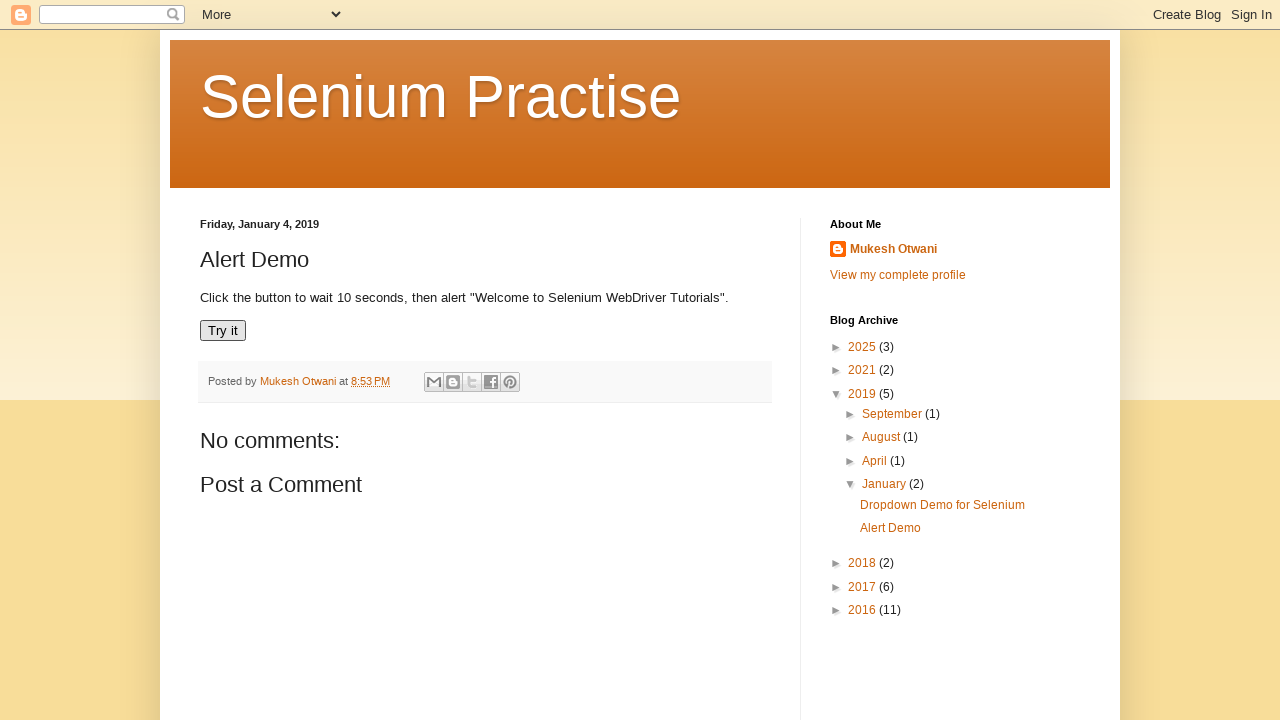

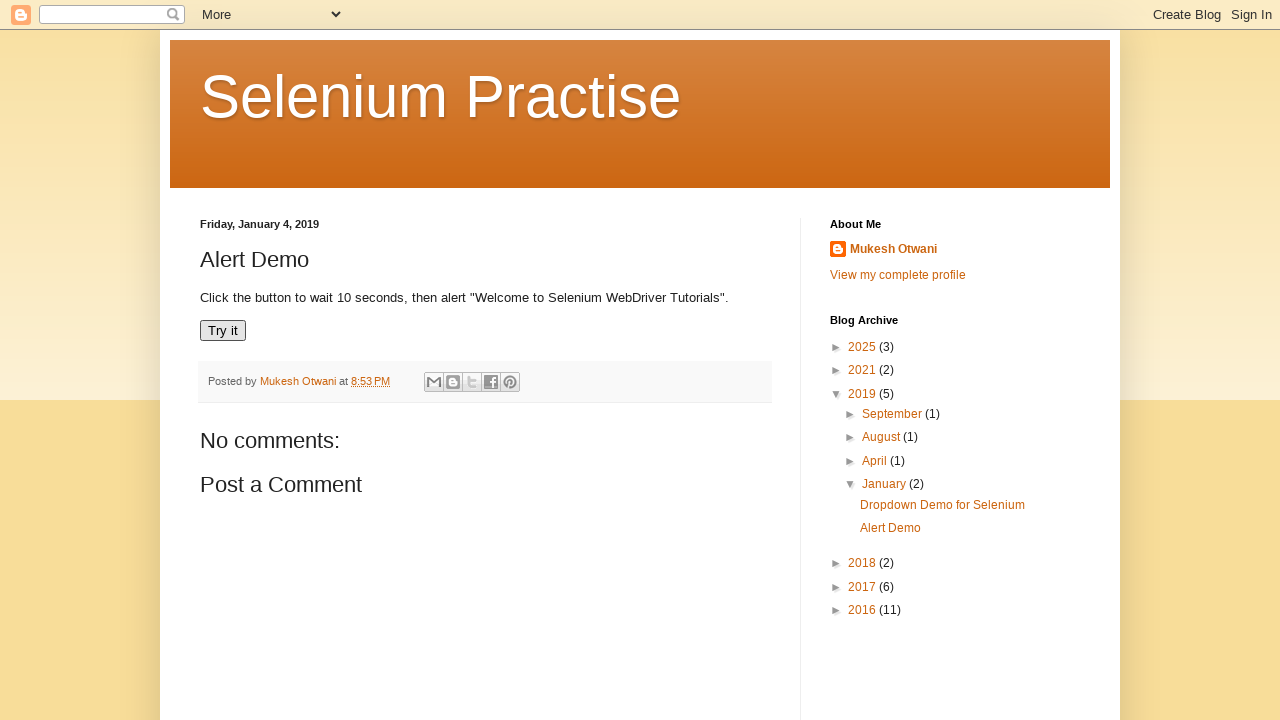